Tests failed login form submission with invalid credentials on a public test page, verifying the error message appears

Starting URL: http://the-internet.herokuapp.com/login

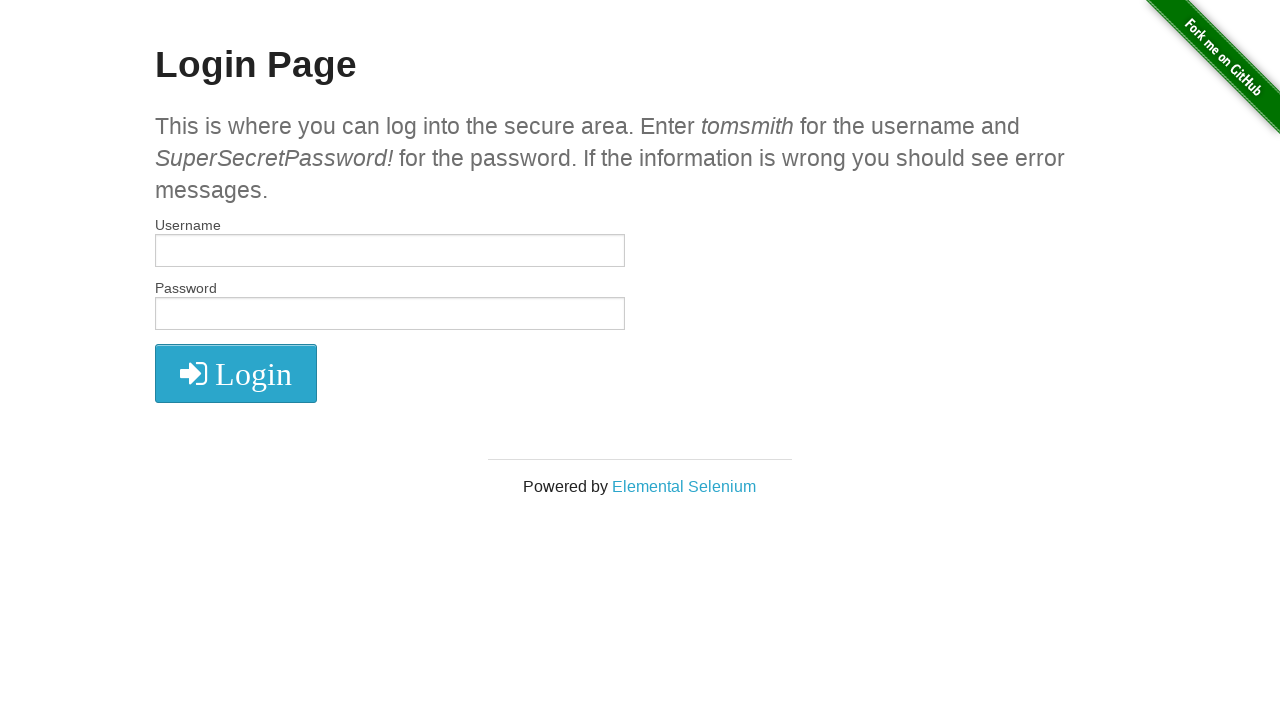

Filled username field with invalid username 'username' on #username
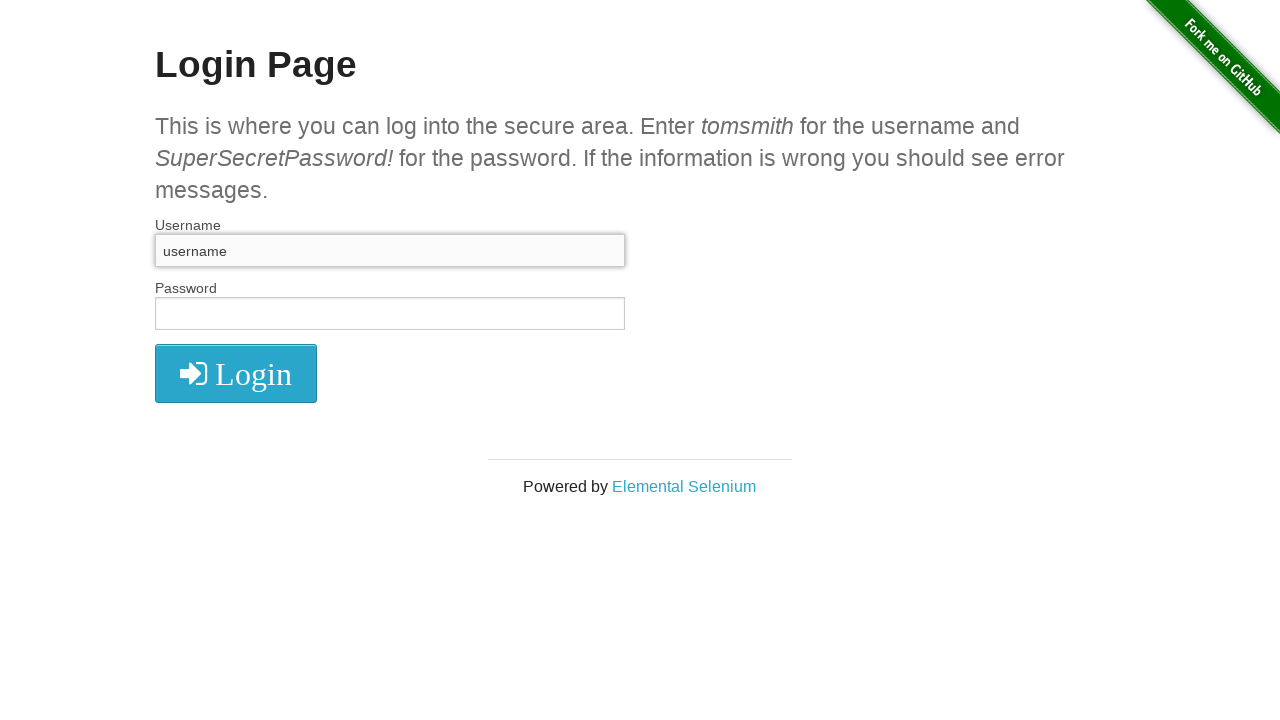

Filled password field with invalid password 'password' on #password
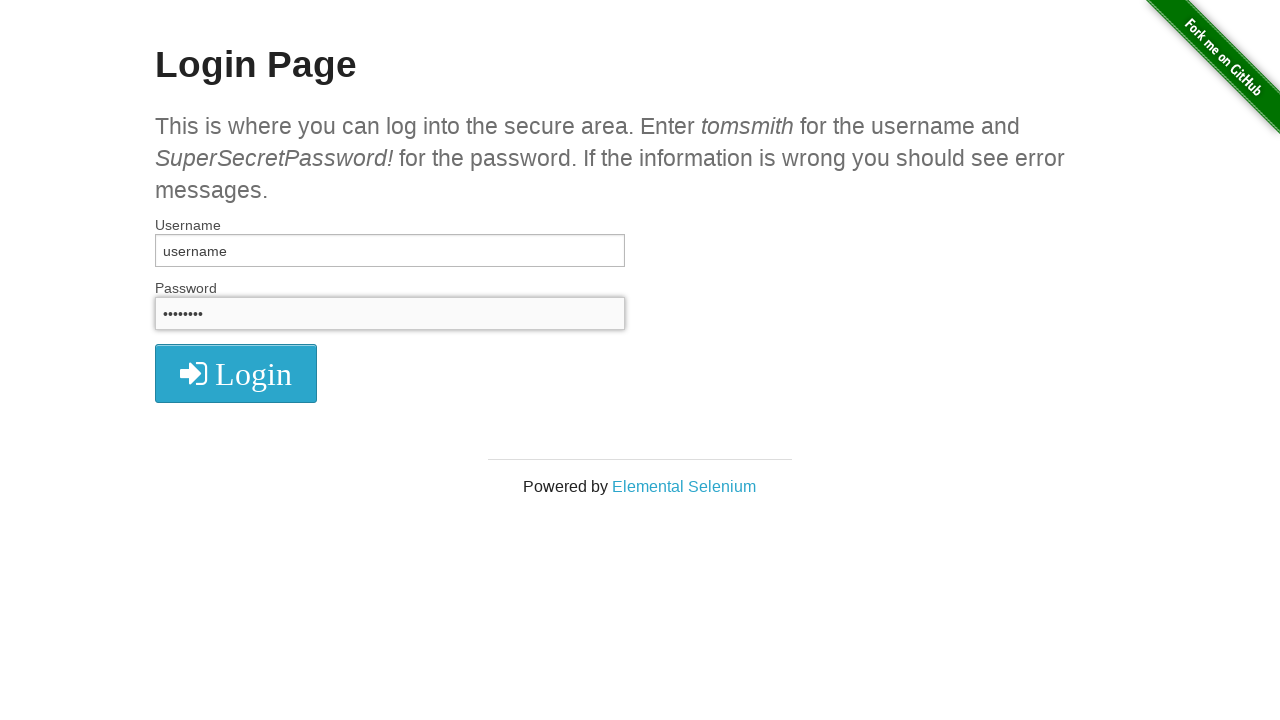

Clicked login button to submit form with invalid credentials at (236, 373) on .radius
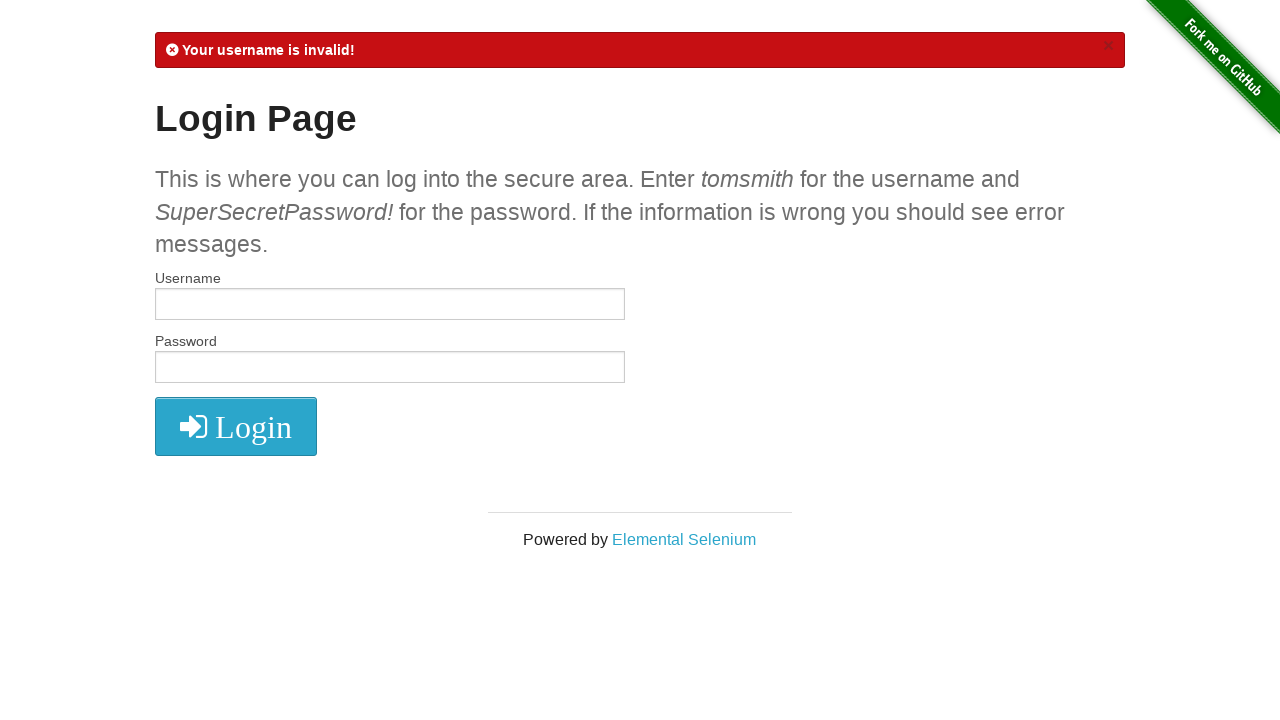

Error message appeared on page
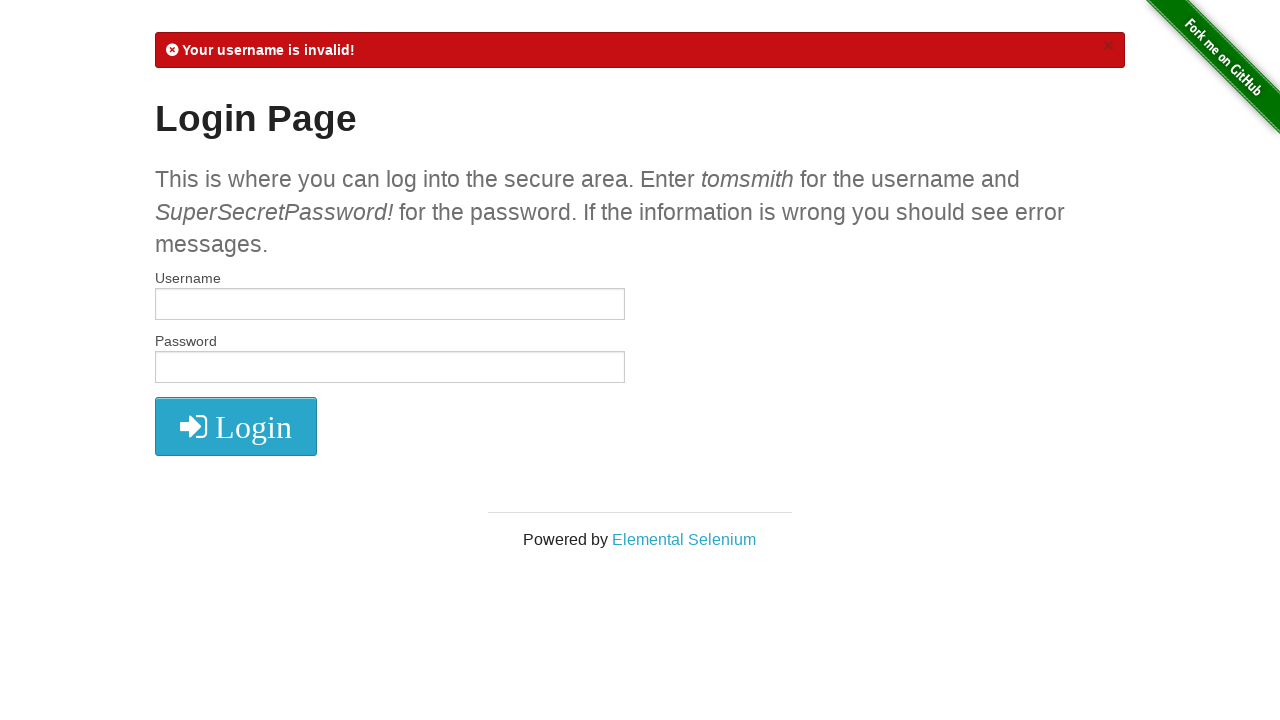

Located error message element
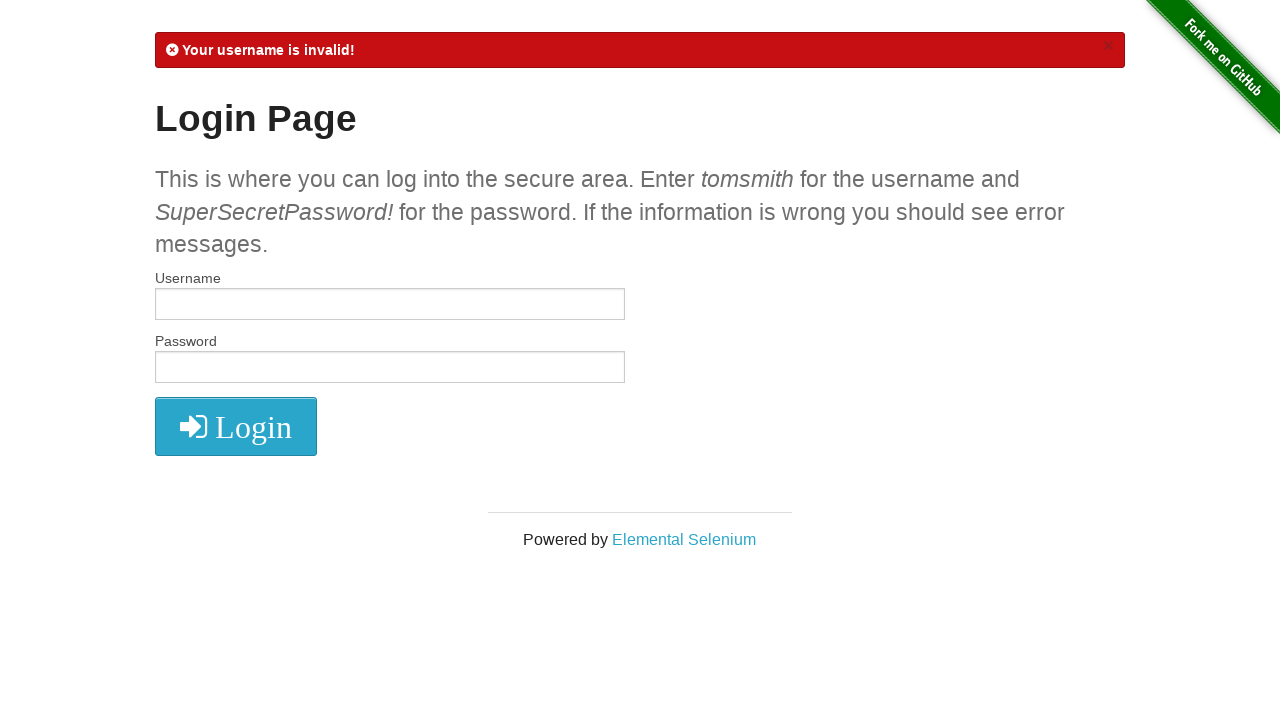

Verified error message contains 'Your username is invalid!'
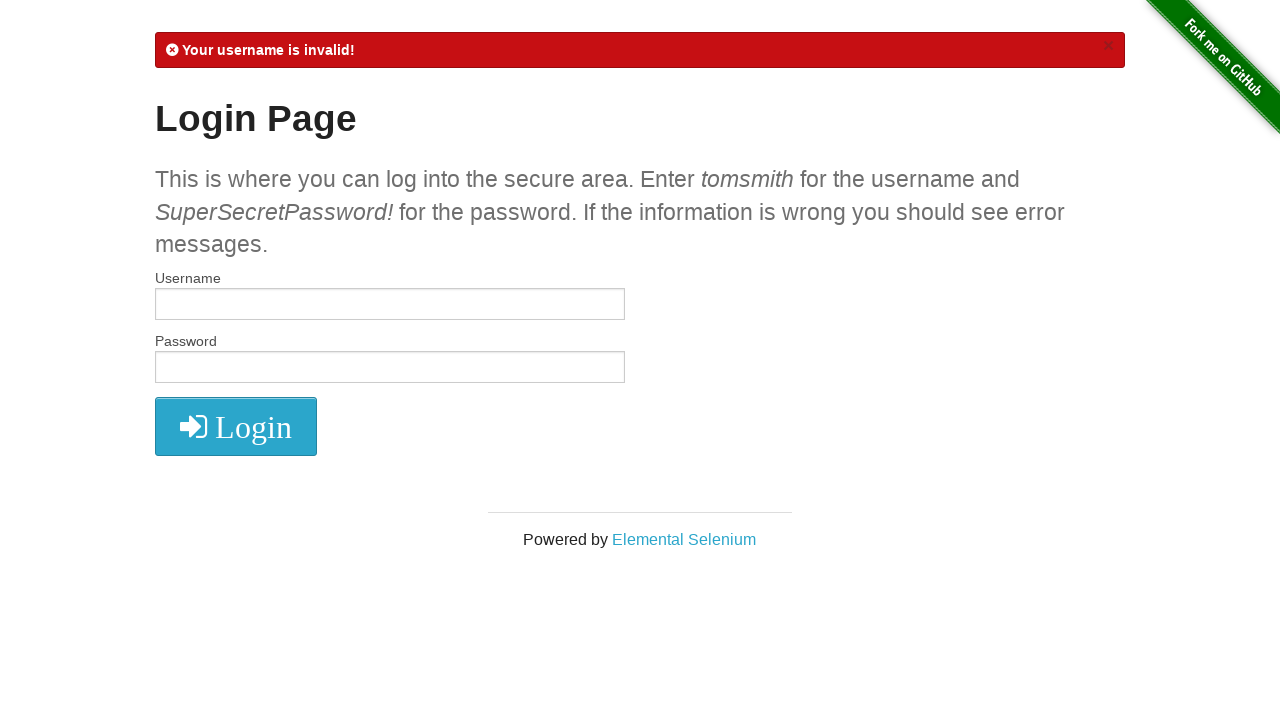

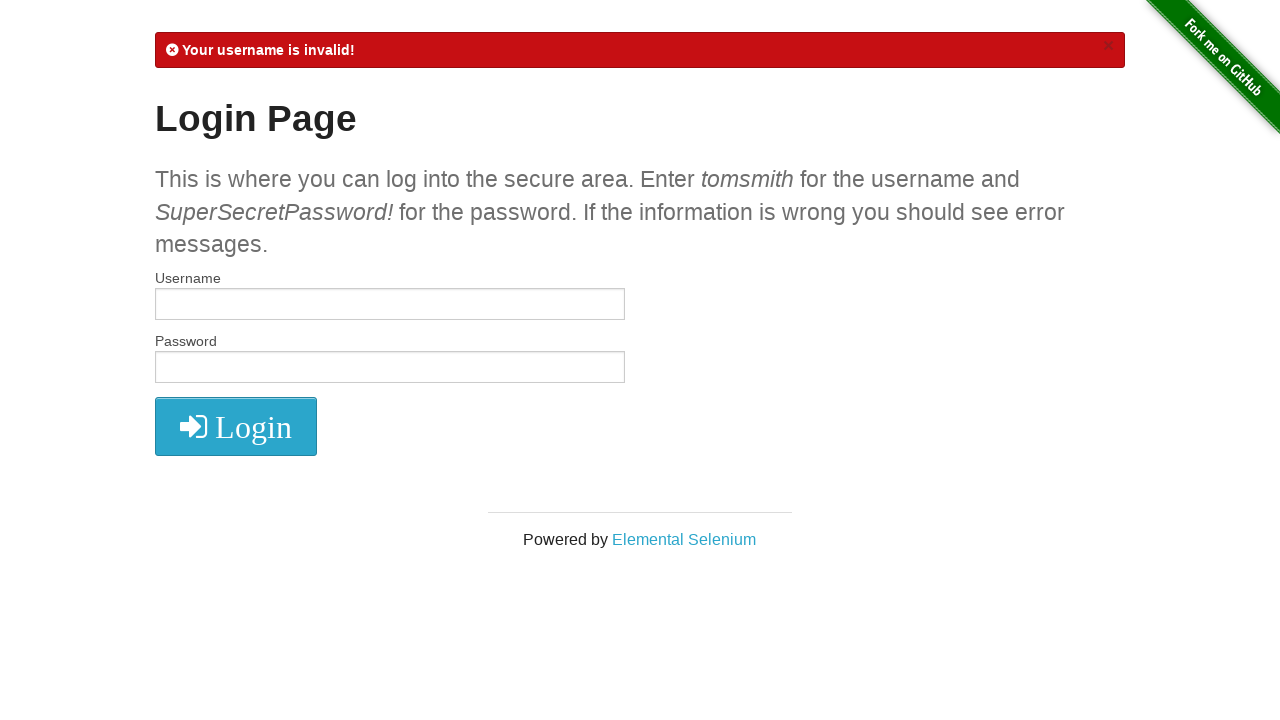